Tests the OrangeHRM 30-day trial registration form by filling in domain name, full name, email, phone number, and selecting a country from the dropdown.

Starting URL: https://www.orangehrm.com/orangehrm-30-day-trial/

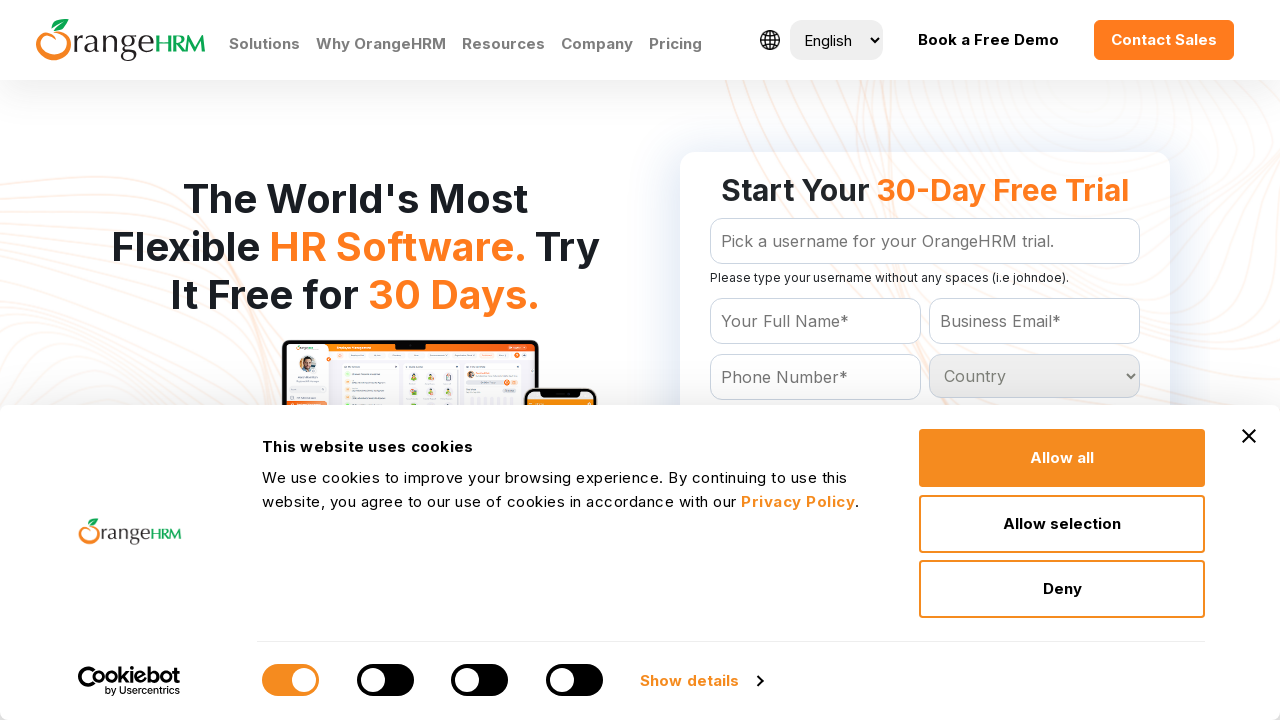

Clicked on domain name field at (925, 241) on input#Form_getForm_subdomain
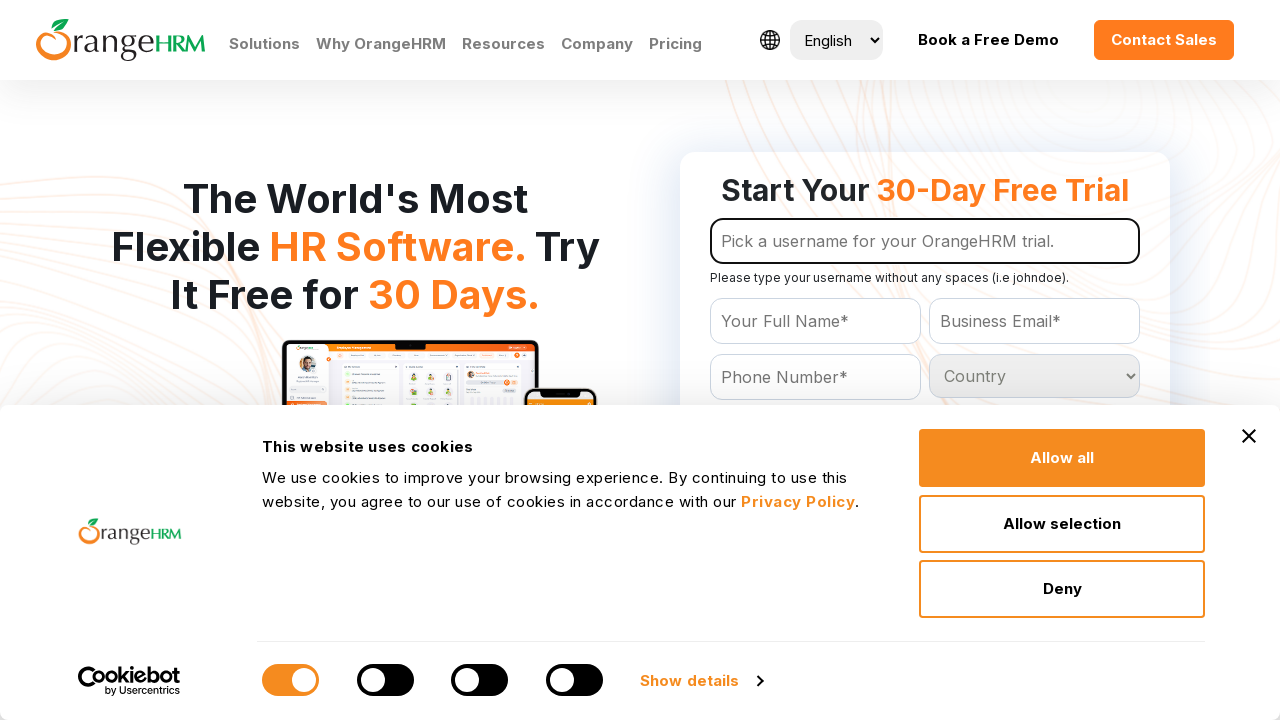

Entered domain name 'testcompany2024' on input#Form_getForm_subdomain
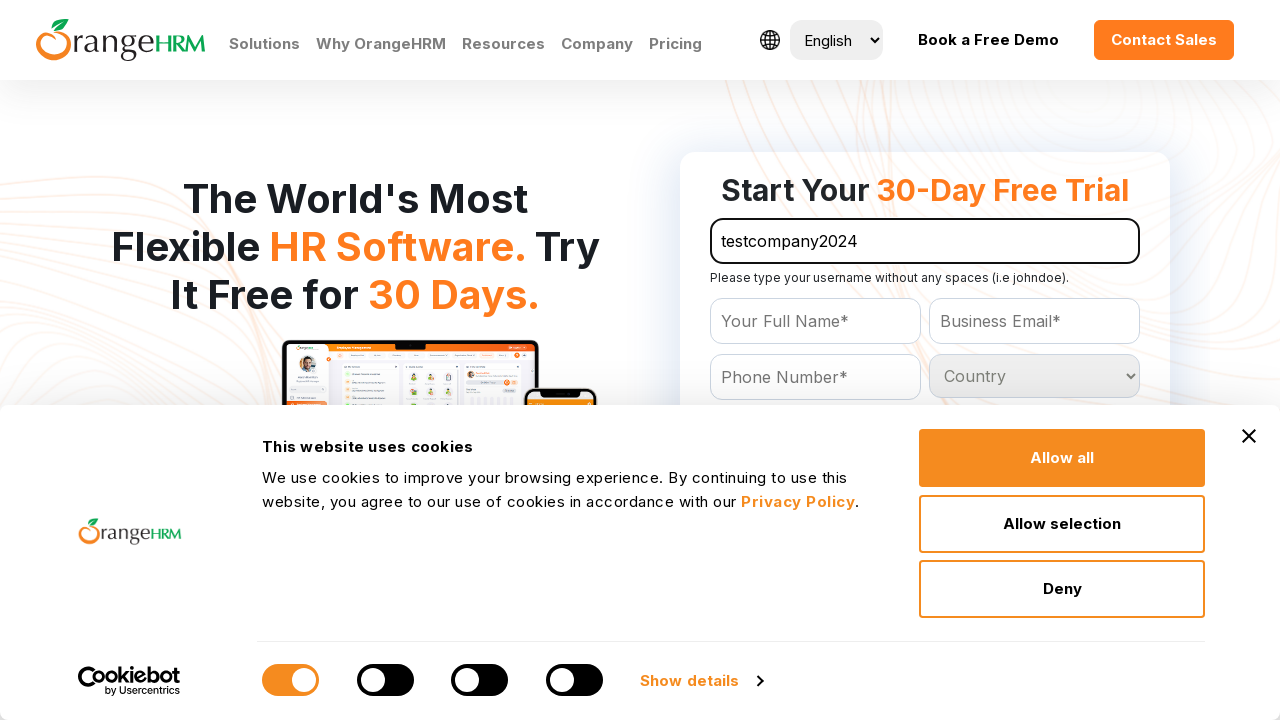

Entered full name 'John Smith' on input#Form_getForm_Name
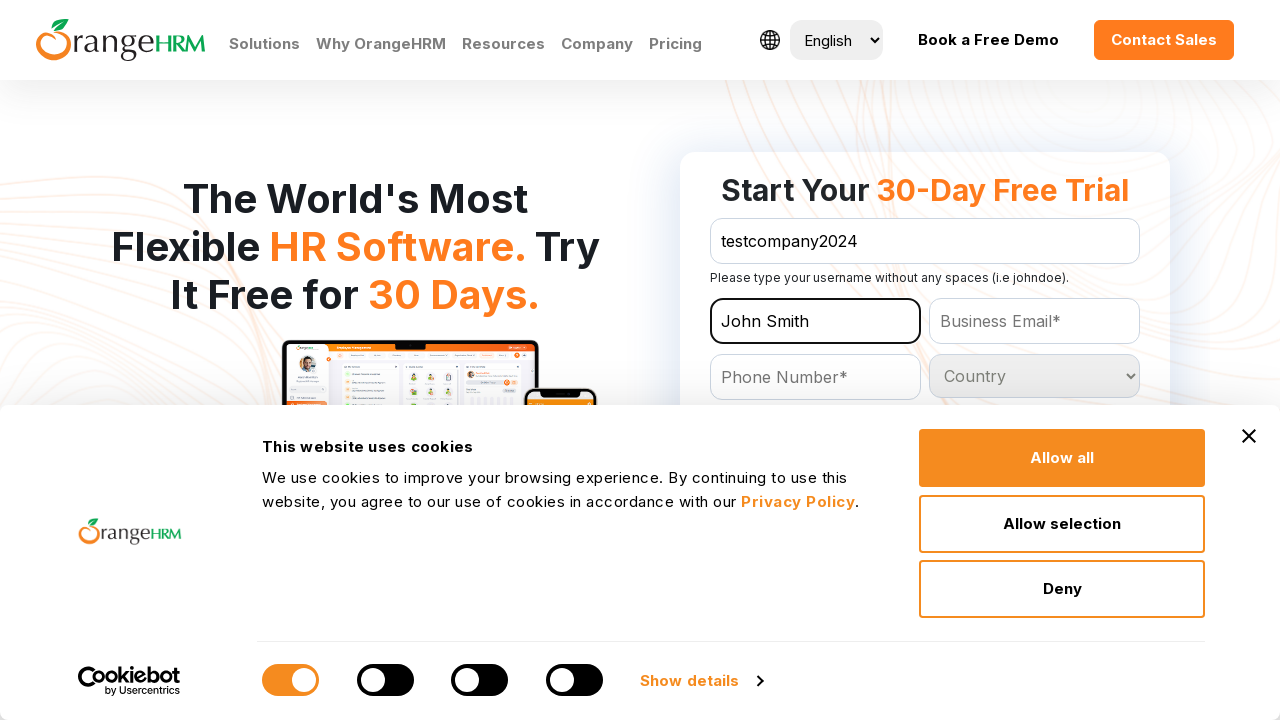

Entered email address 'johnsmith@testmail.com' on input#Form_getForm_Email
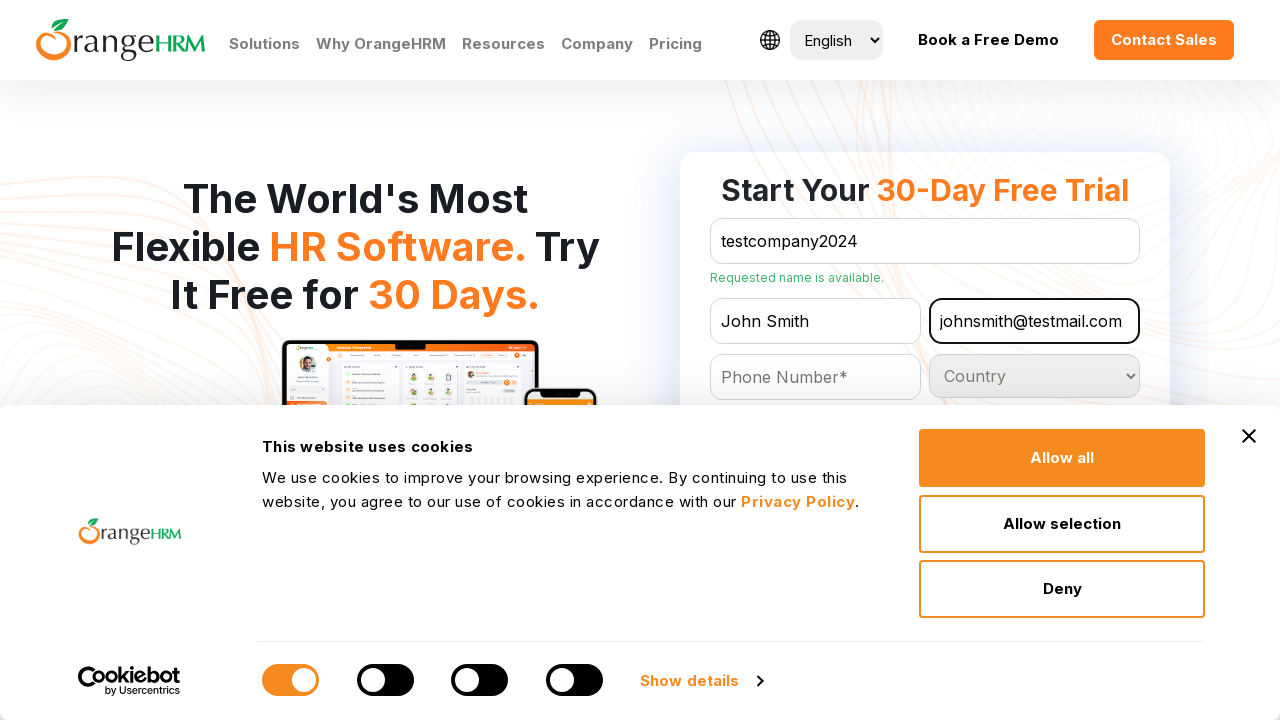

Entered phone number '9809888776' on input#Form_getForm_Contact
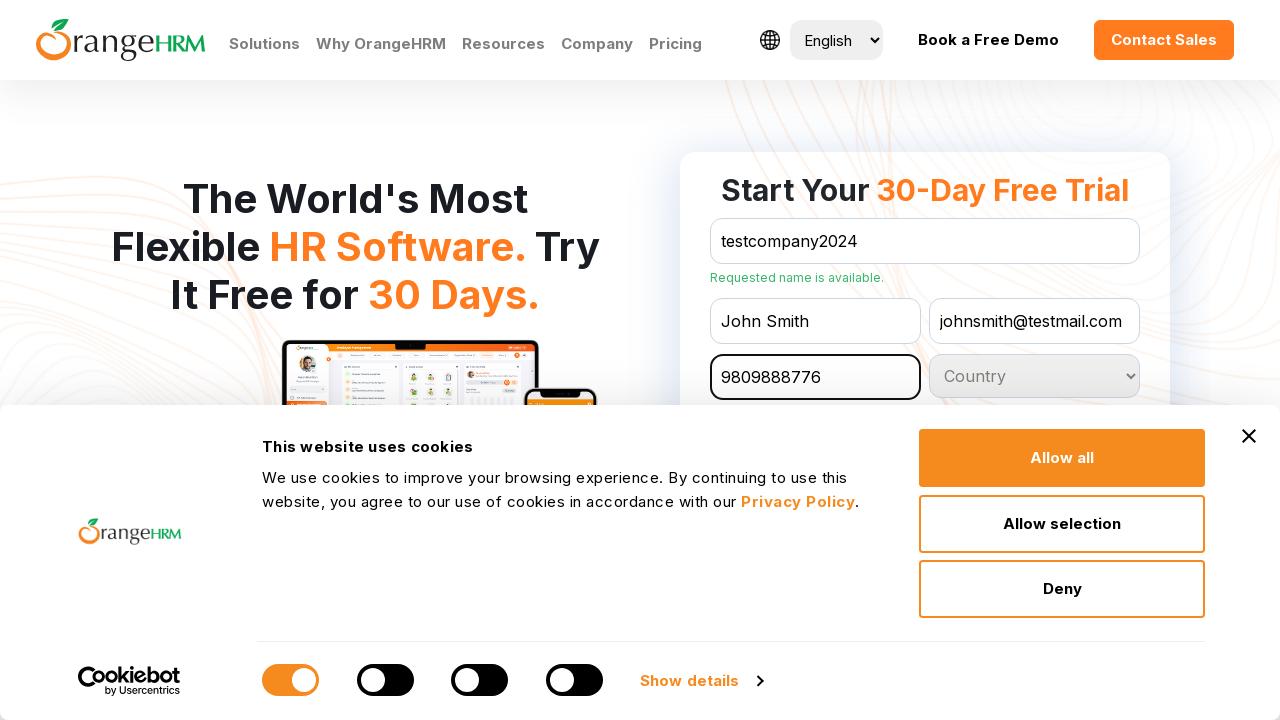

Clicked on country dropdown at (1035, 376) on select#Form_getForm_Country
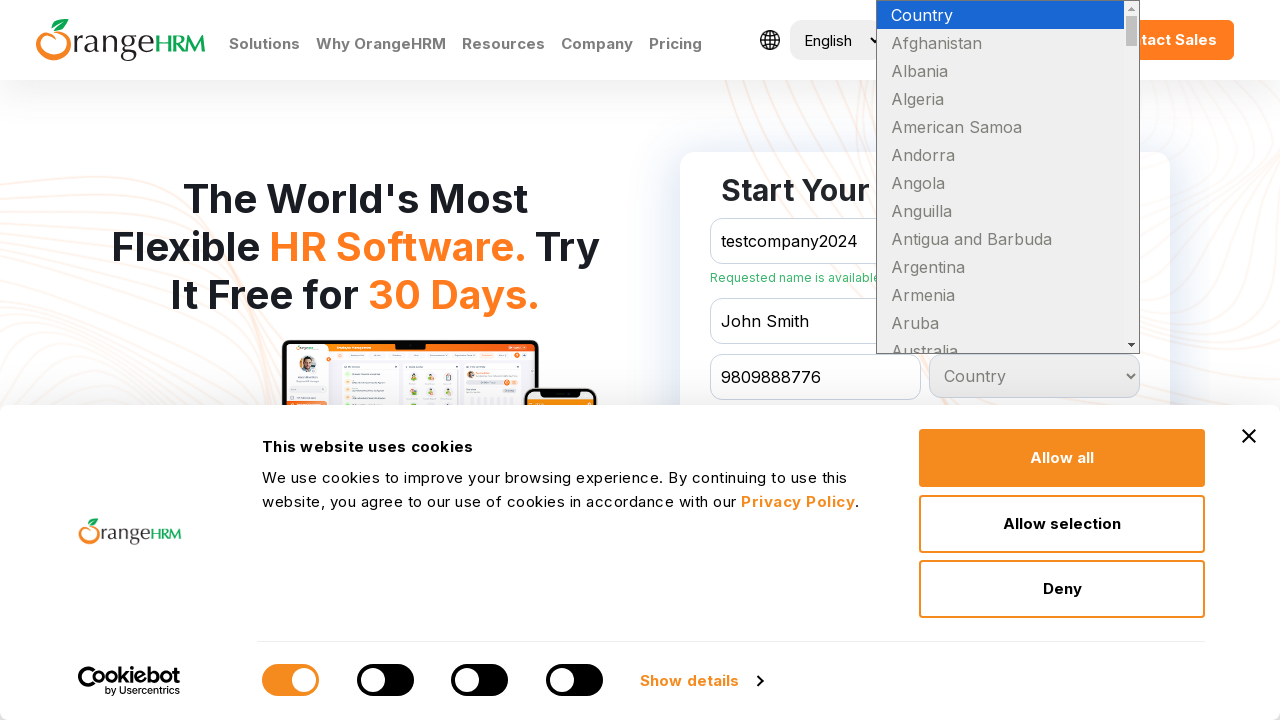

Selected 'India' from country dropdown on select#Form_getForm_Country
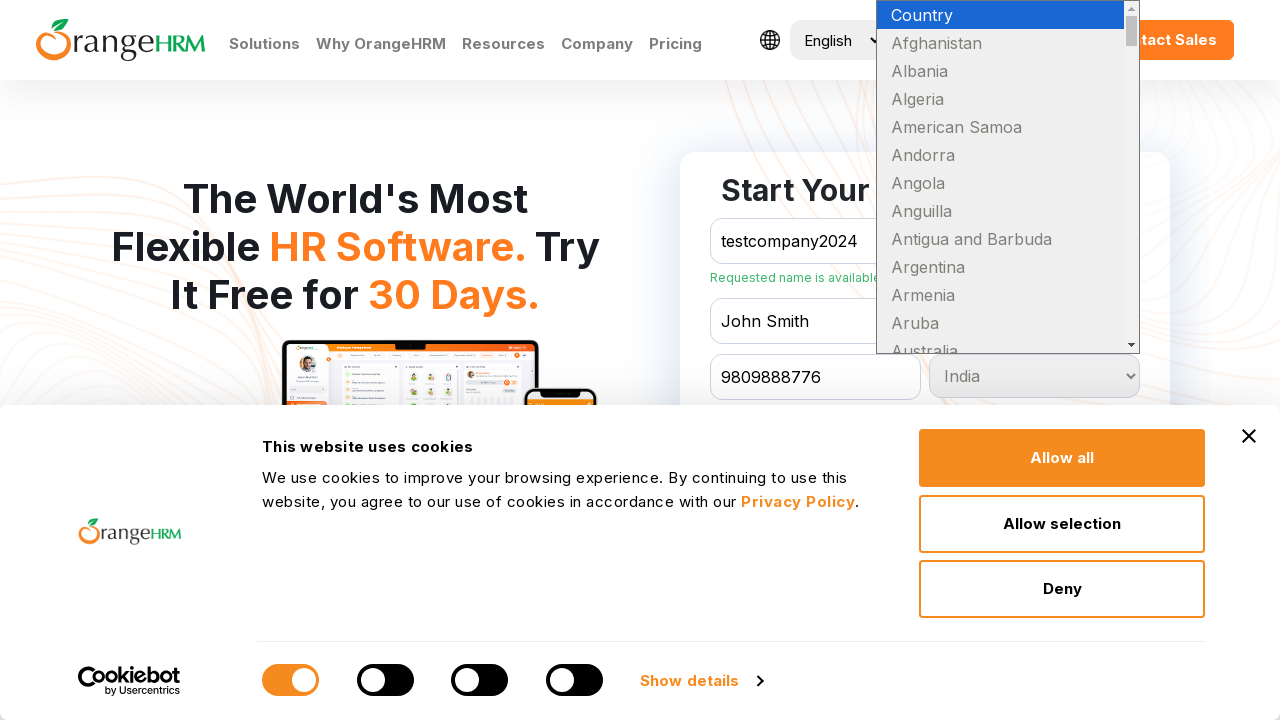

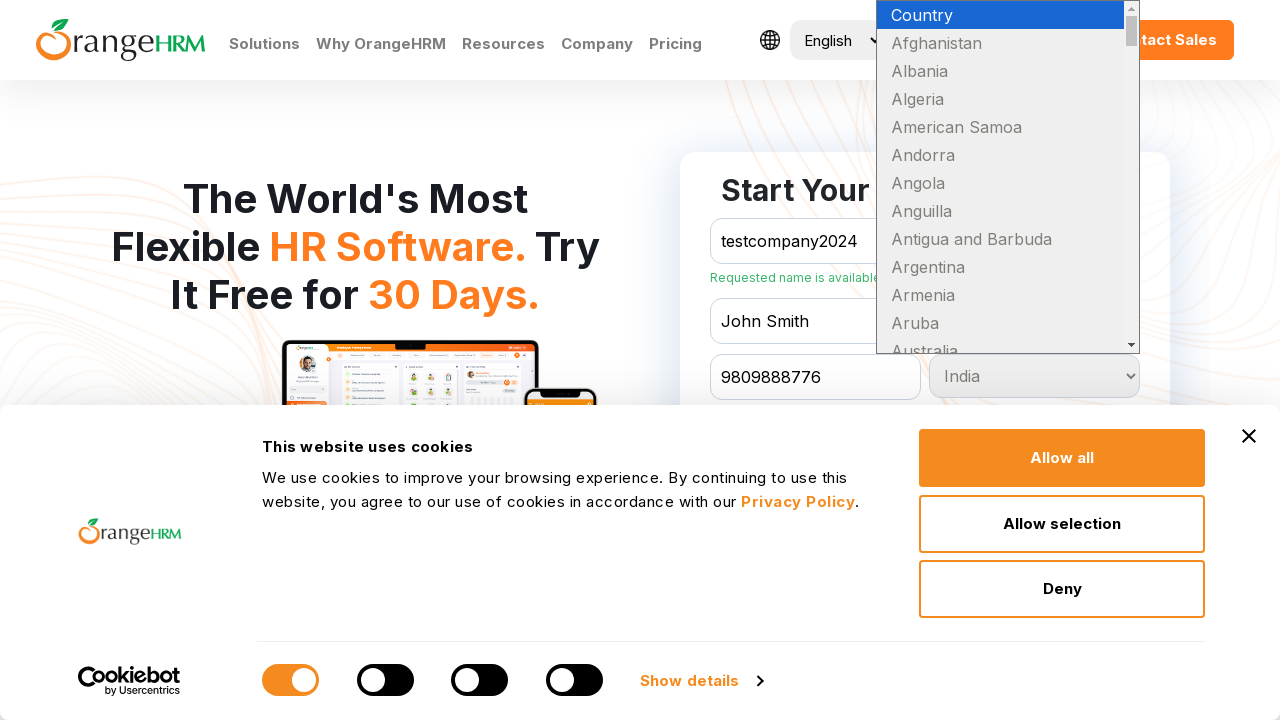